Tests navigation to the ParaBank homepage and clicking on the "Forgot login info?" link

Starting URL: https://parabank.parasoft.com/parabank/index.htm

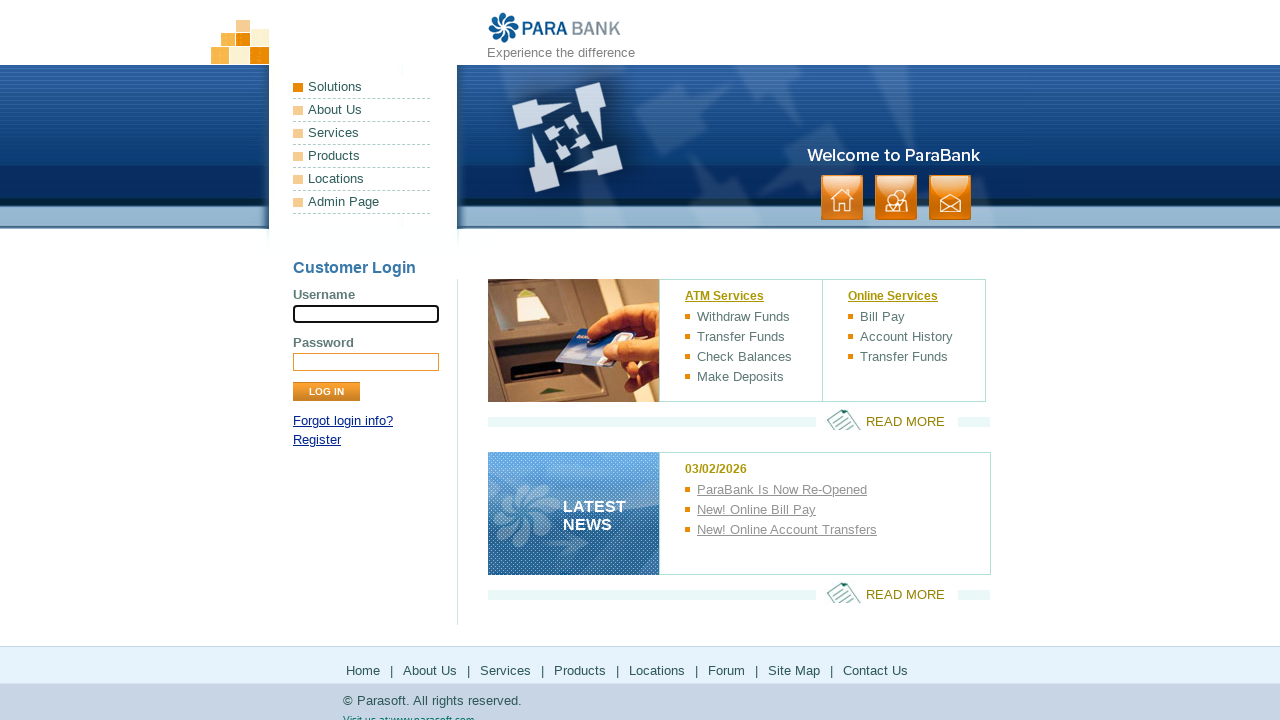

Navigated to ParaBank homepage
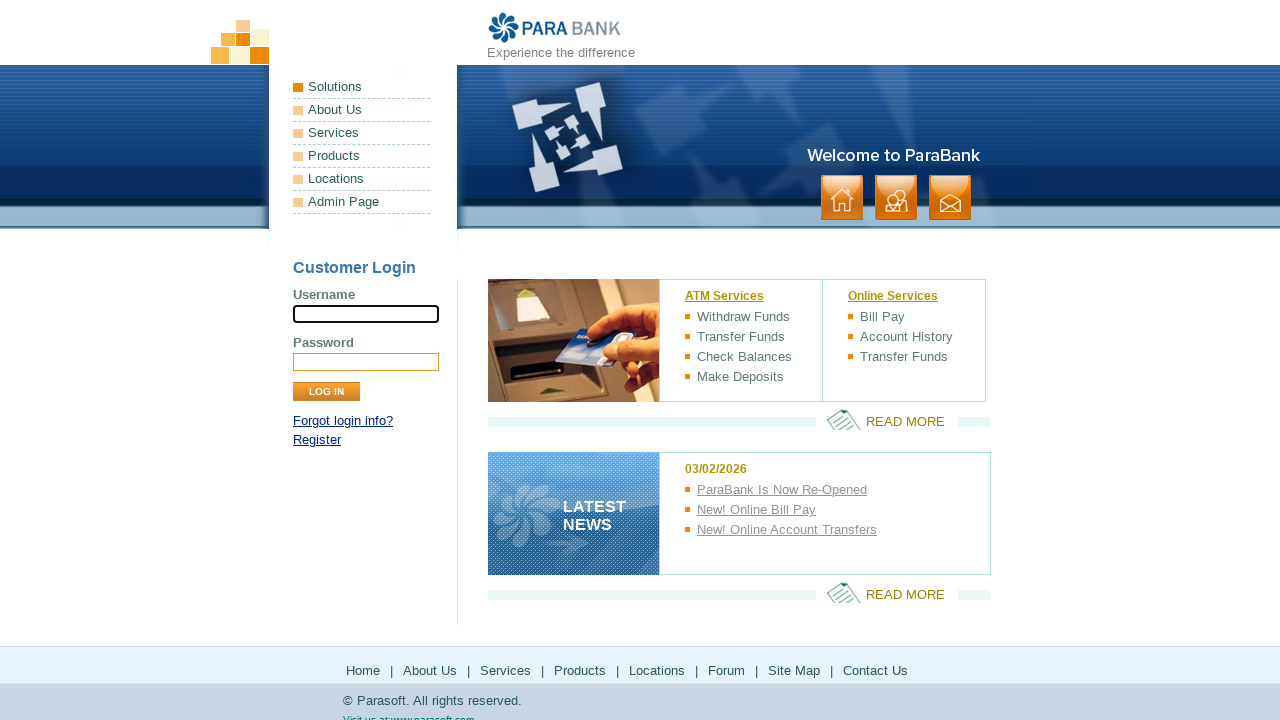

Clicked on 'Forgot login info?' link at (343, 421) on internal:role=link[name="Forgot login info?"i]
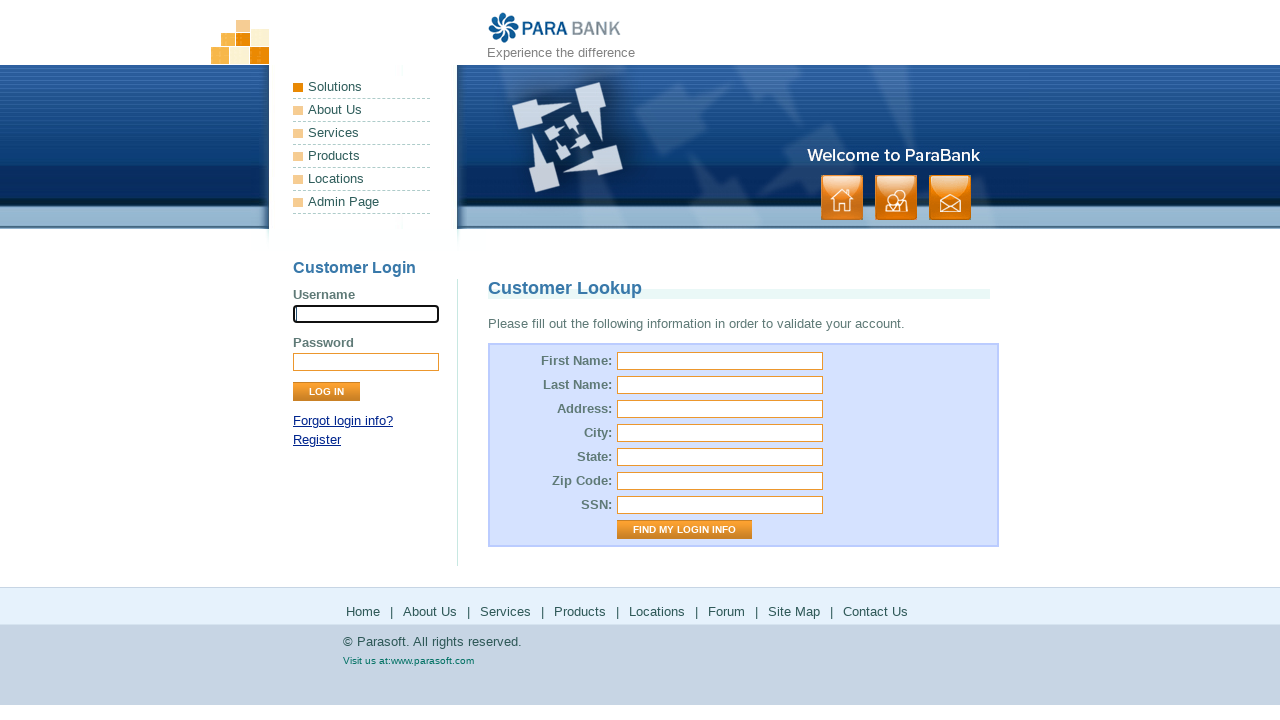

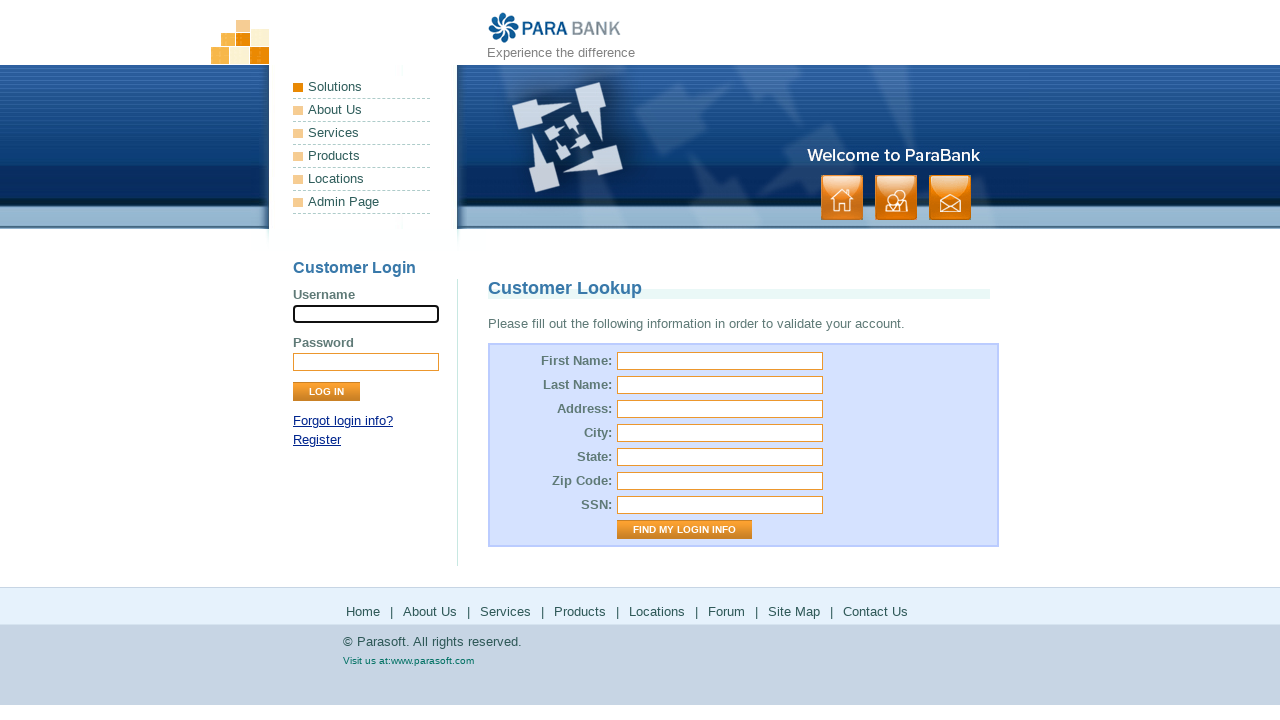